Tests dropdown selection functionality on a tutorial form by clicking the dropdown button and selecting the "Male" option

Starting URL: http://qxf2.com/selenium-tutorial-main

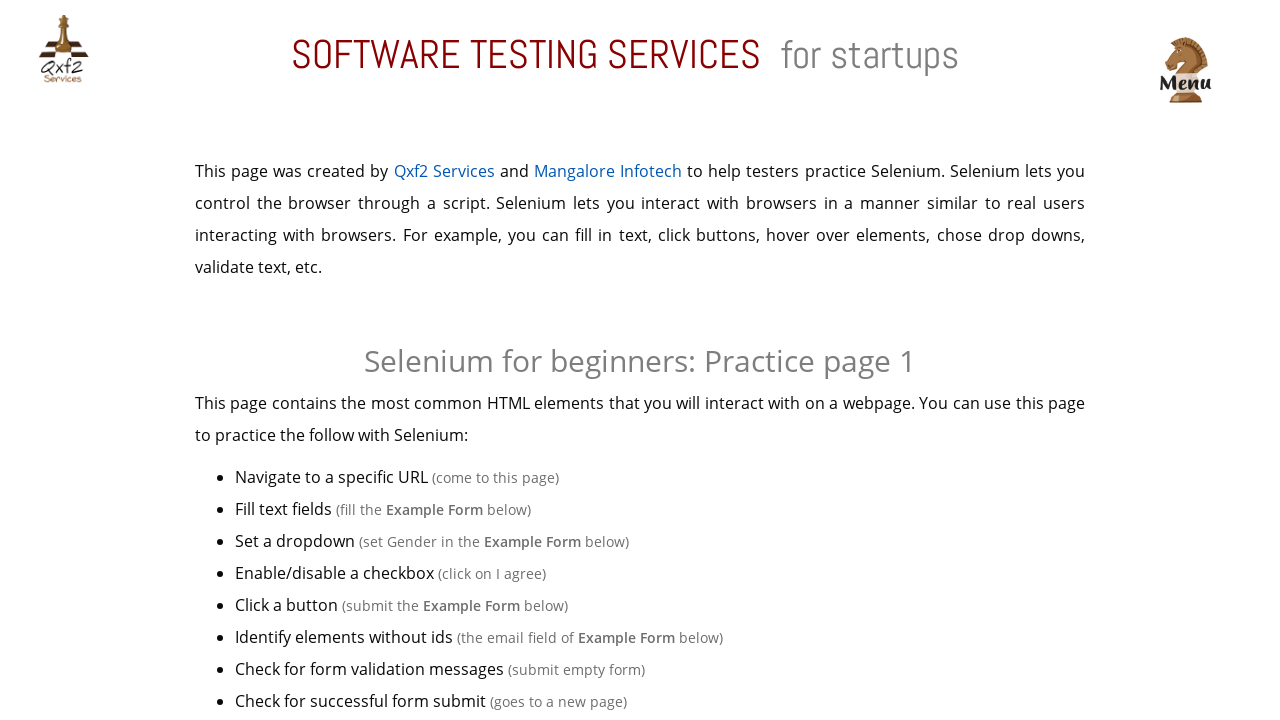

Clicked dropdown button to open options at (478, 360) on button[type='button']
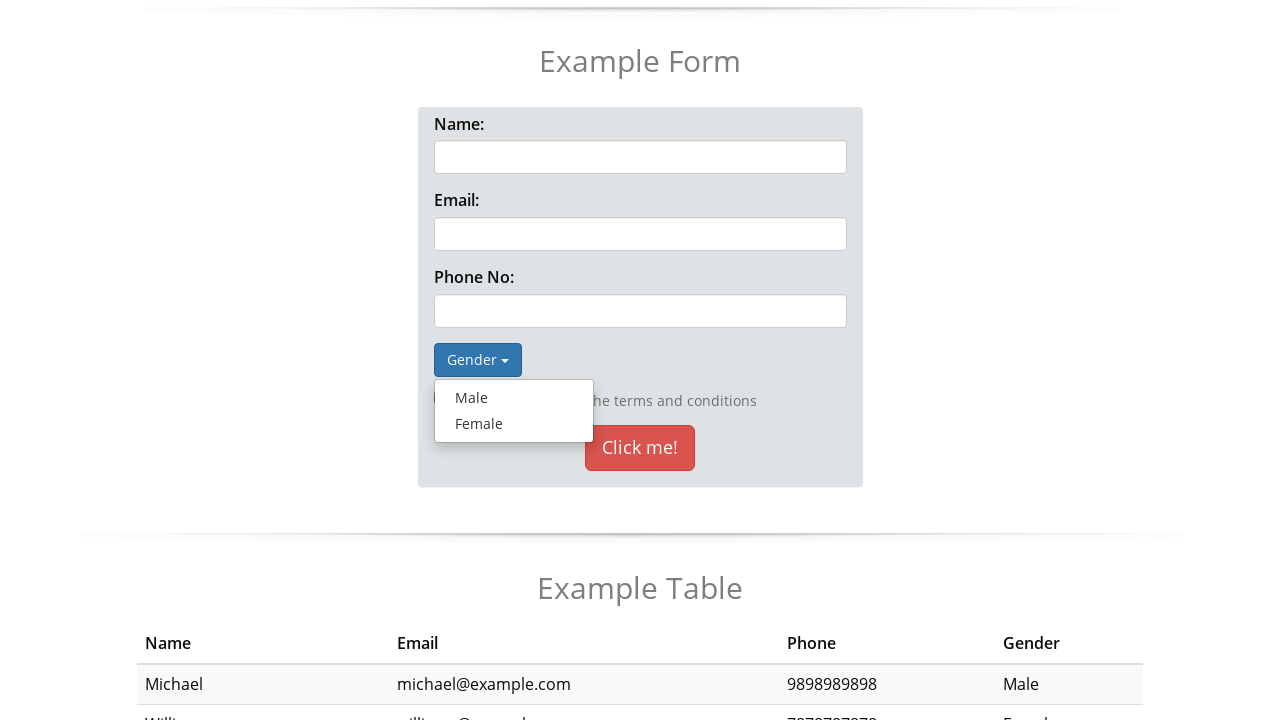

Selected 'Male' option from dropdown at (514, 398) on xpath=//a[text()='Male']
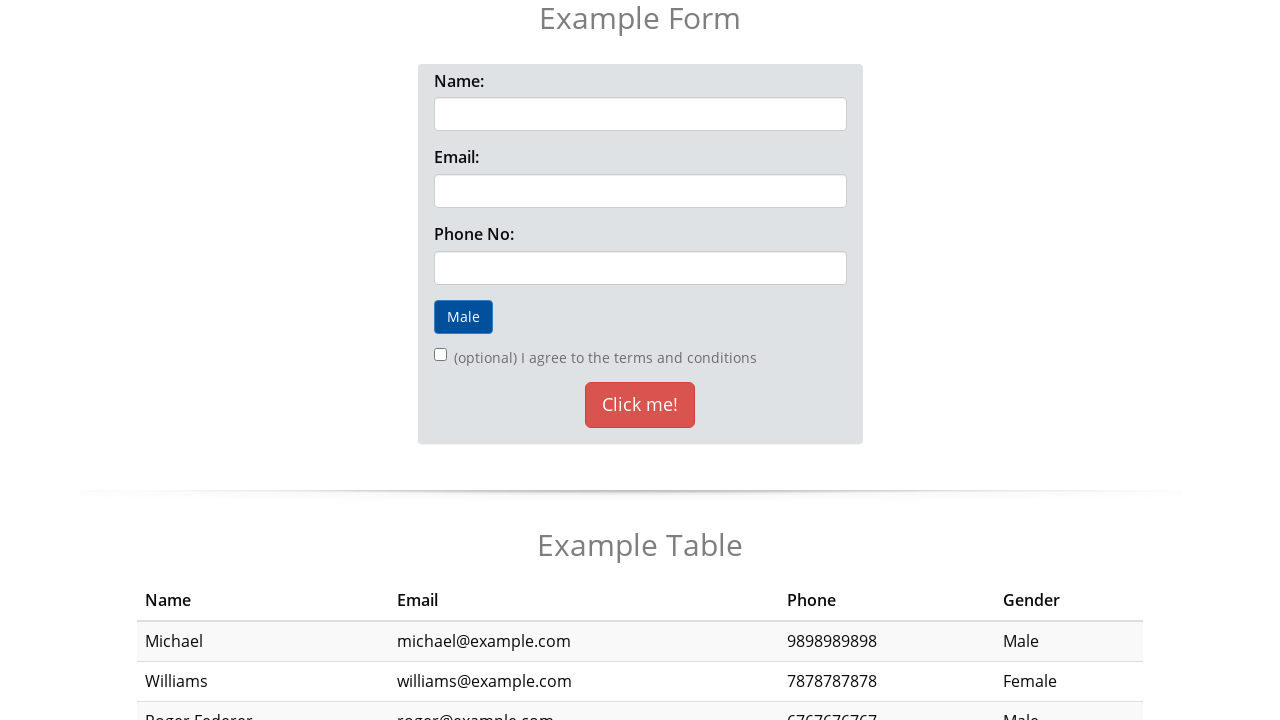

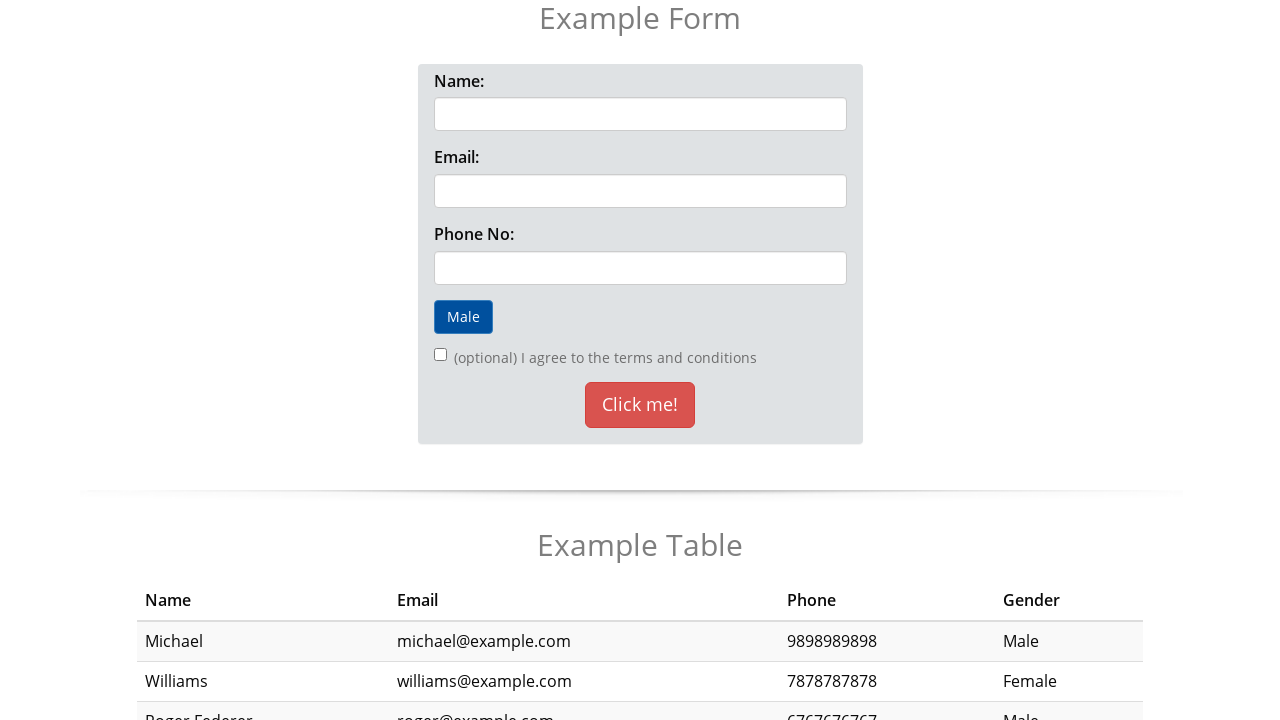